Navigates to Paytm homepage and maximizes the browser window to verify the page loads successfully.

Starting URL: https://paytm.com/

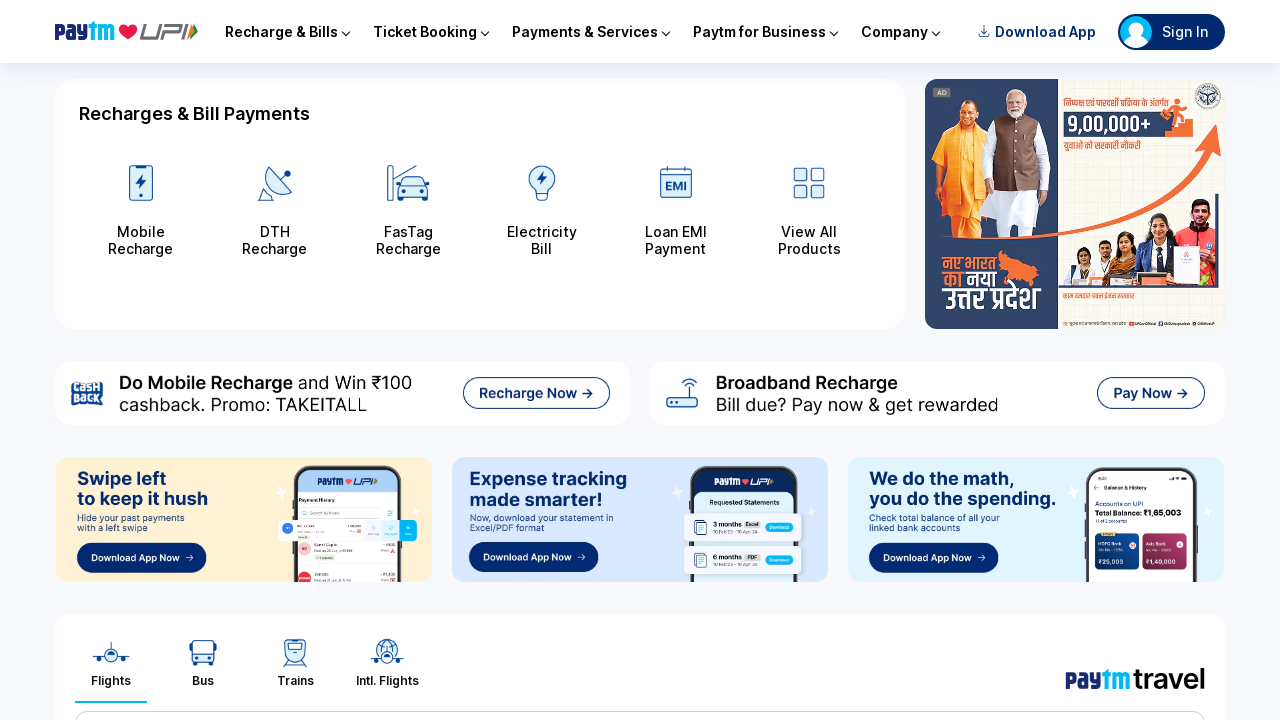

Waited for Paytm homepage to load (DOM content loaded)
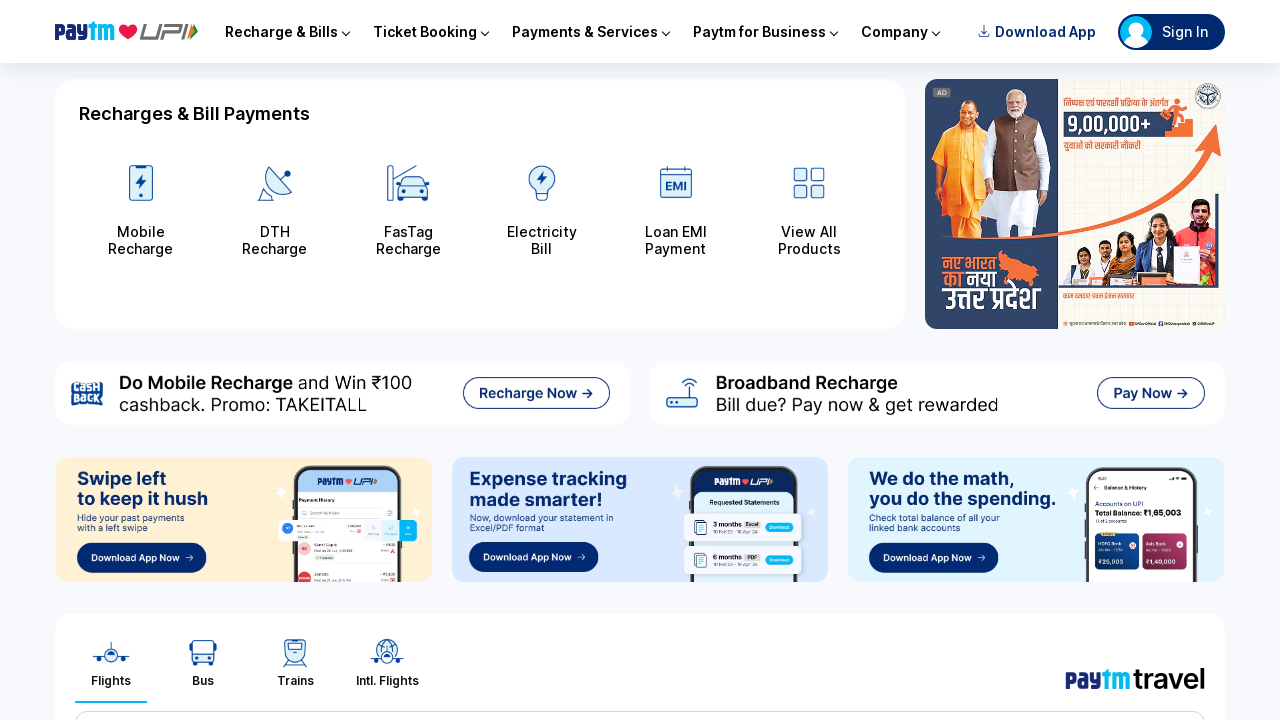

Maximized browser window to 1920x1080
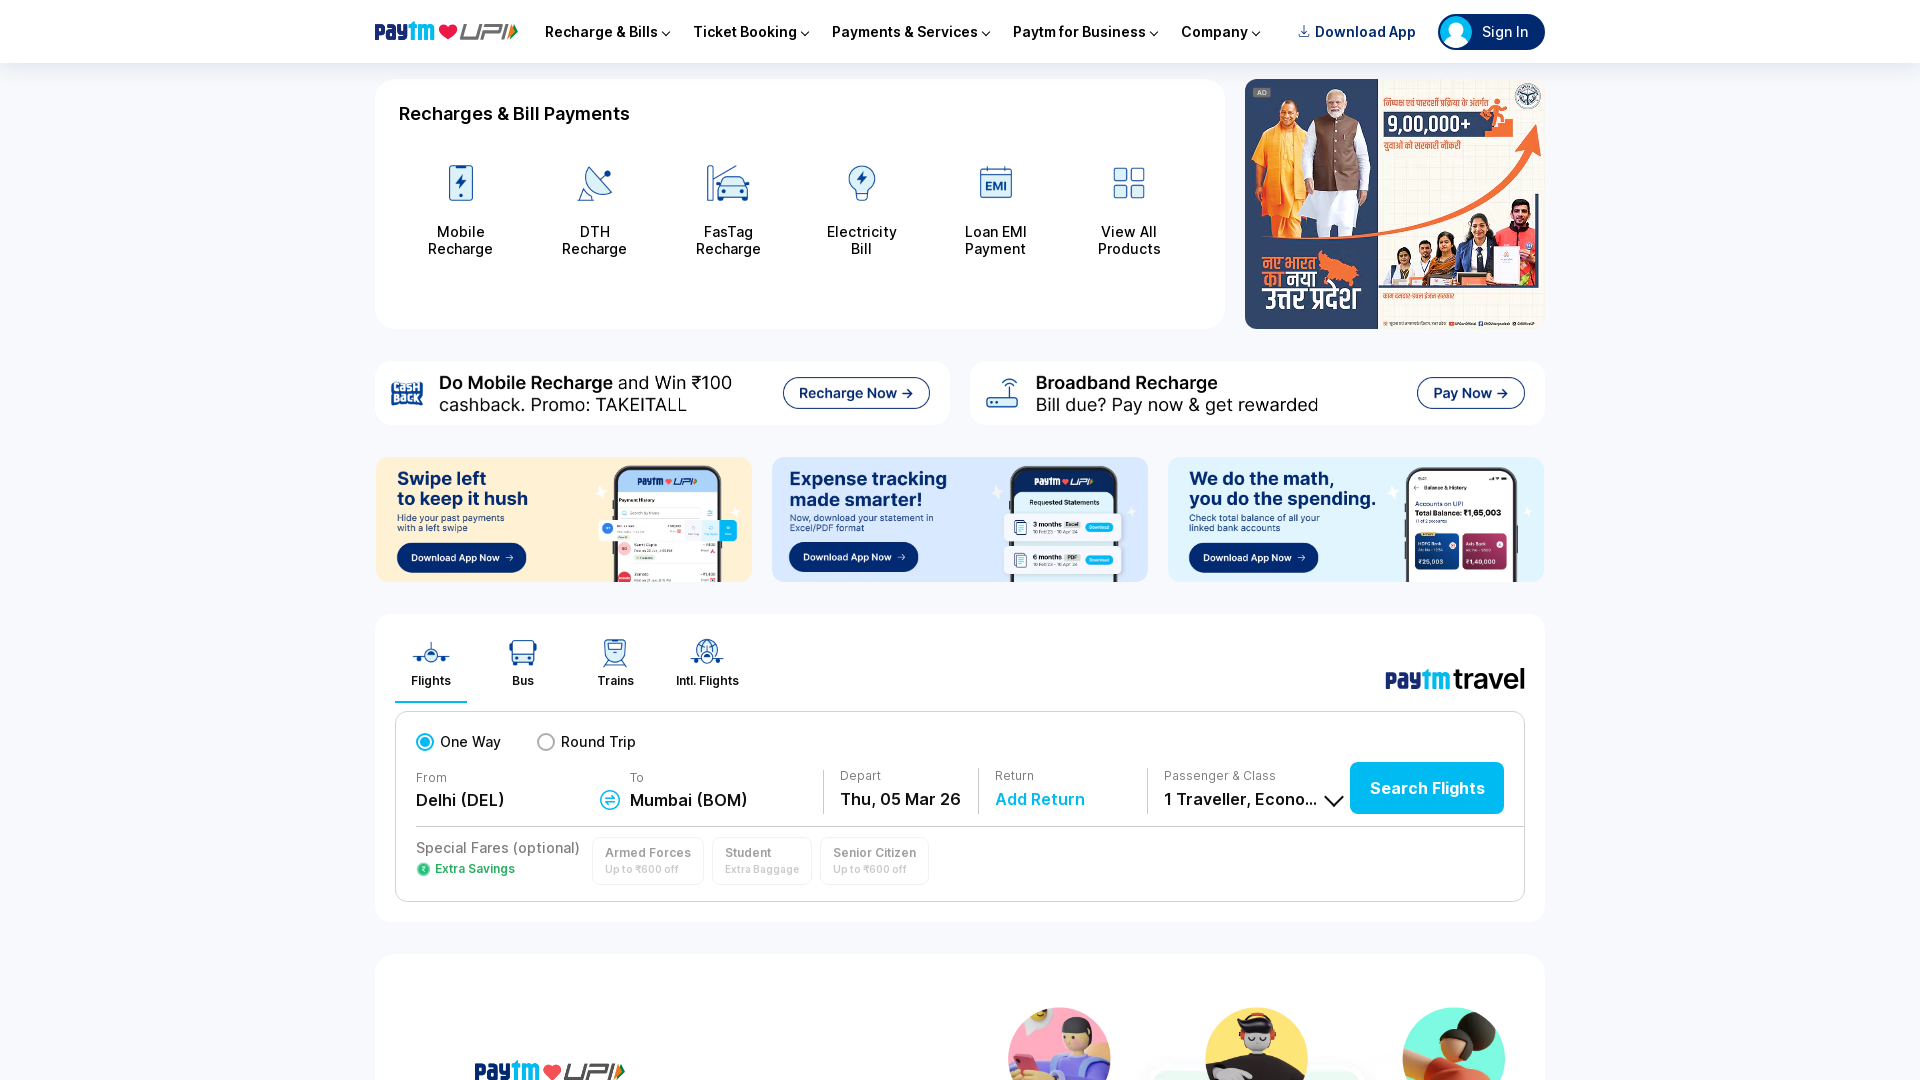

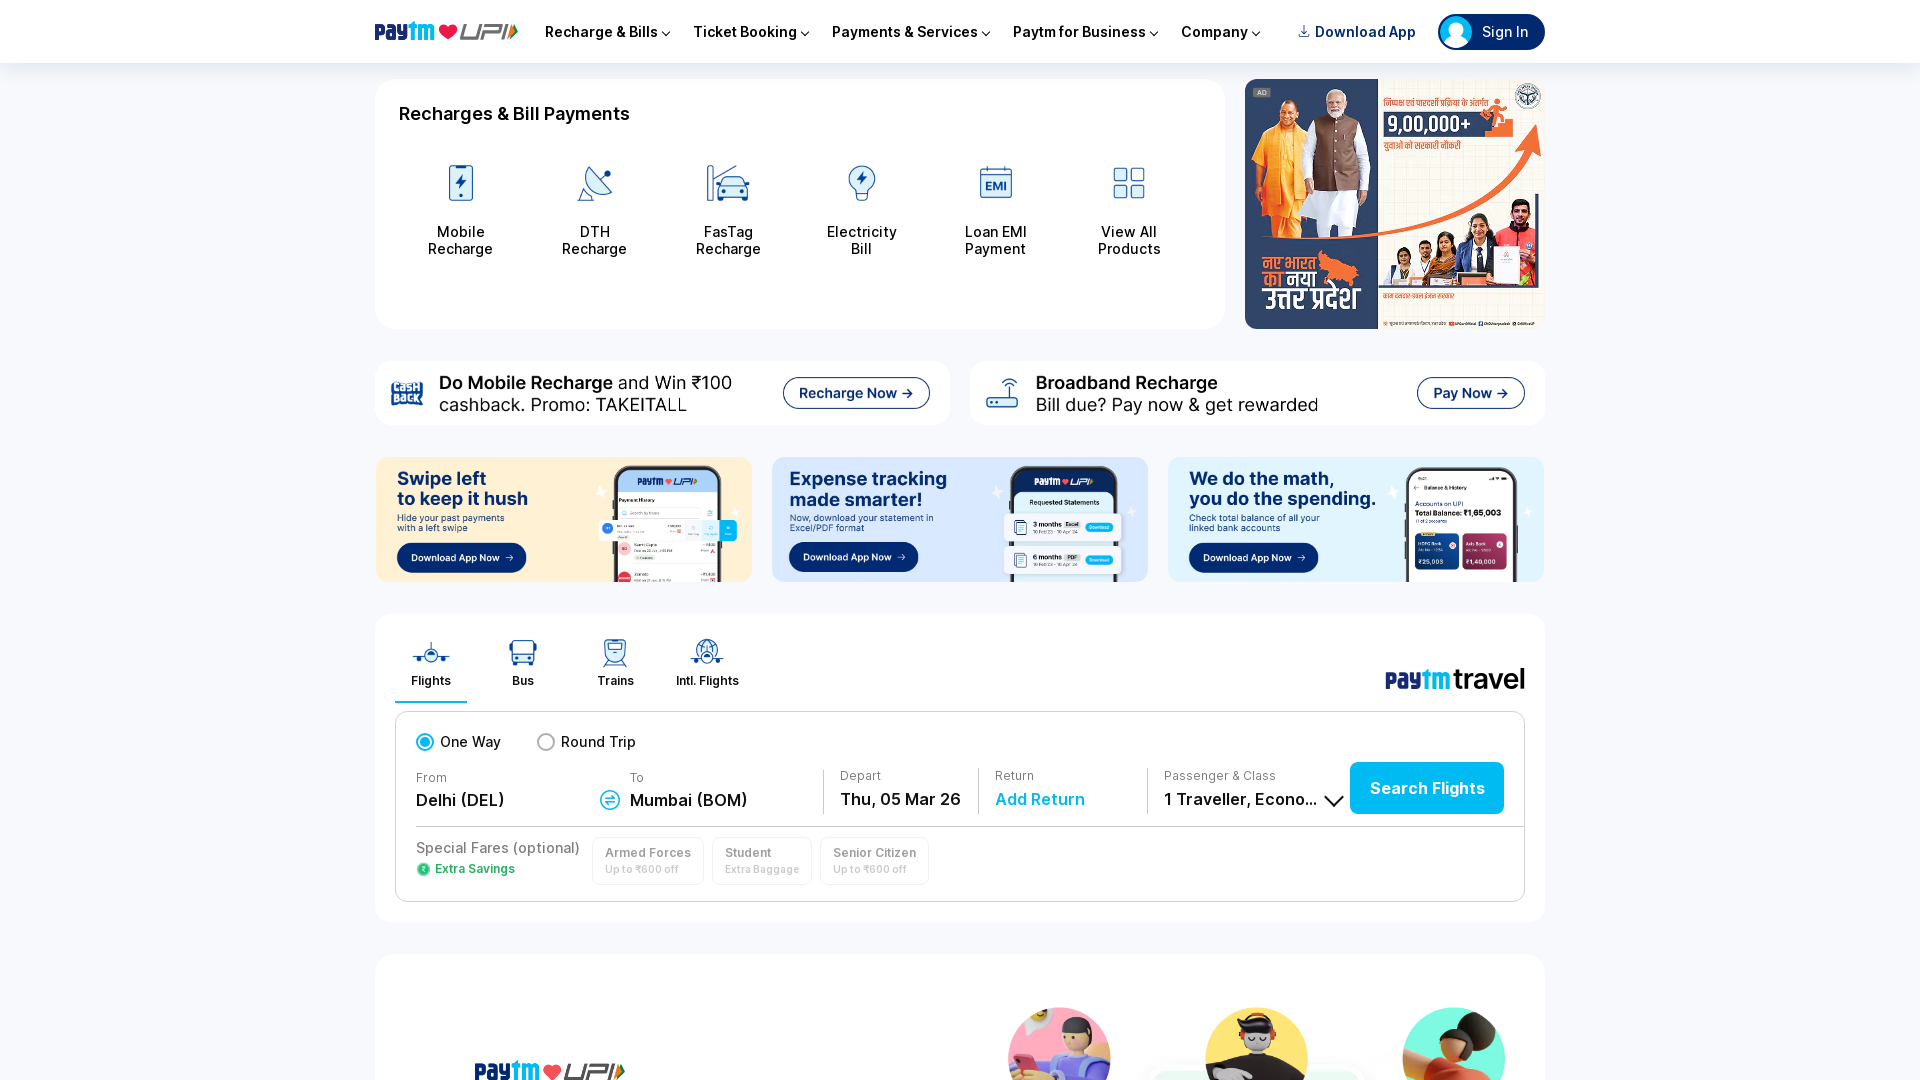